Navigates to a bus route page on BusMap Vietnam and verifies that station information elements are loaded and displayed on the page.

Starting URL: https://map.busmap.vn/hn/route/12

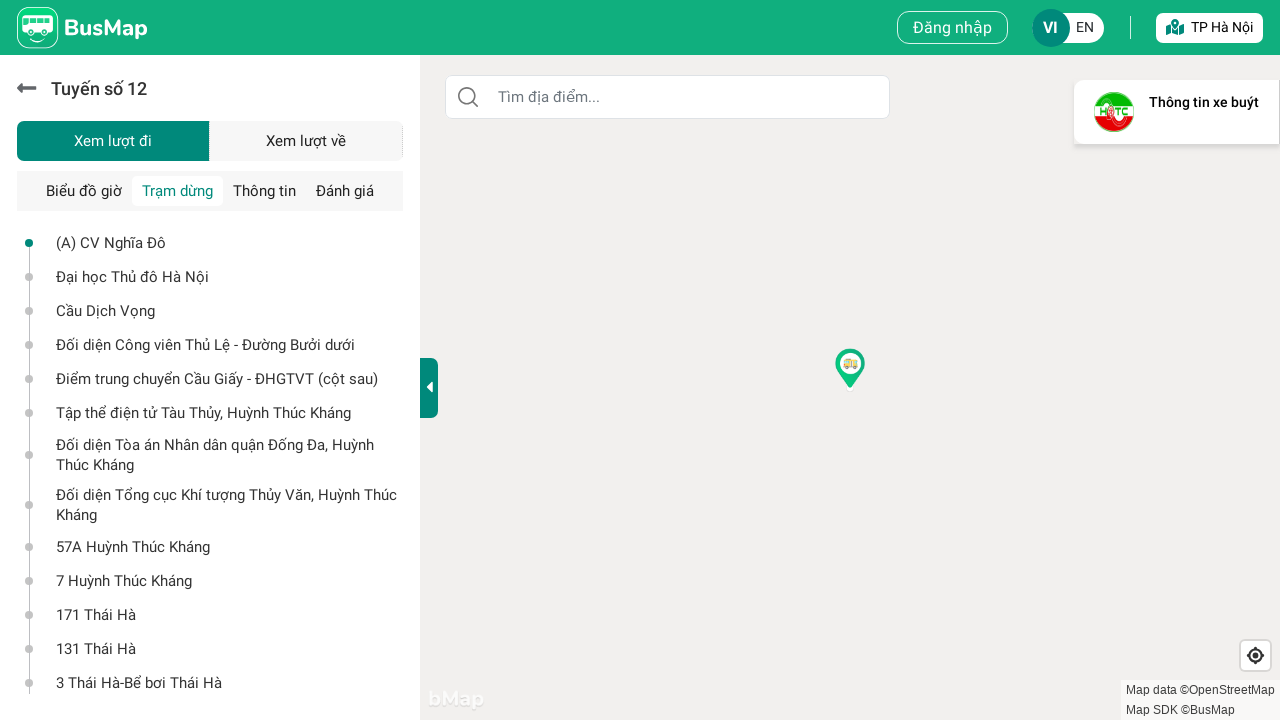

Navigated to bus route 12 page on BusMap Vietnam
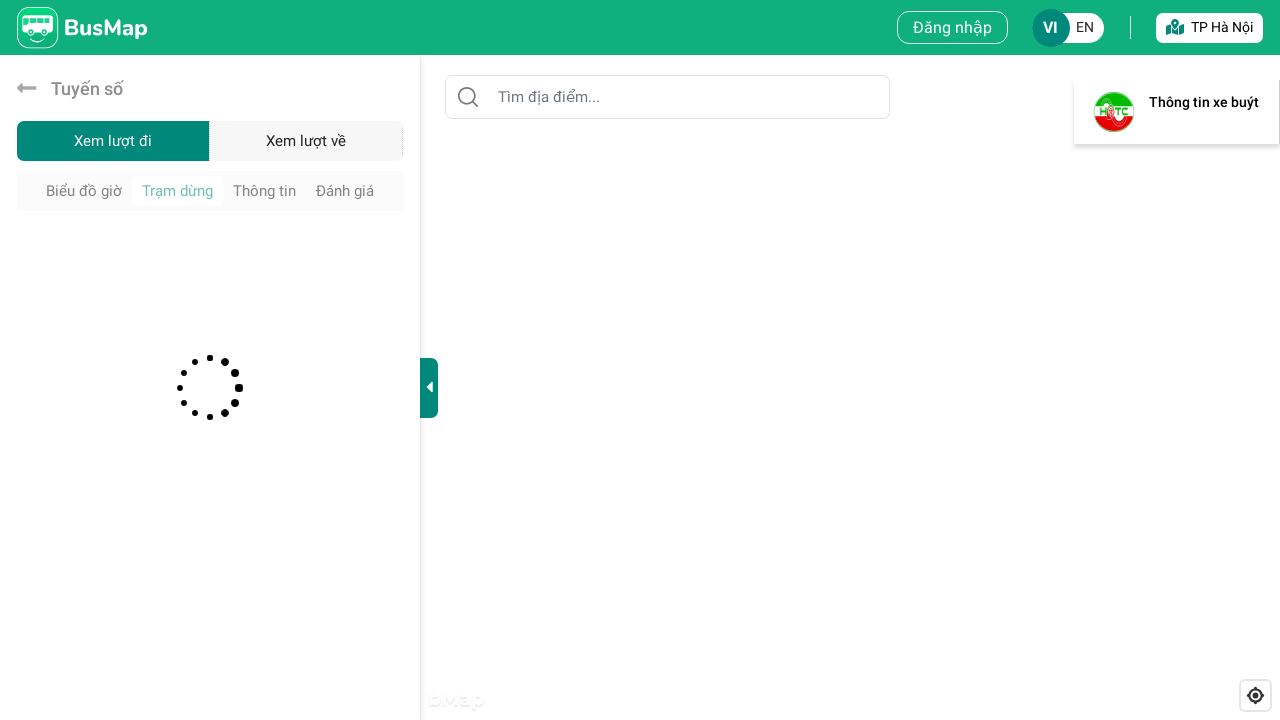

Station name elements loaded on the page
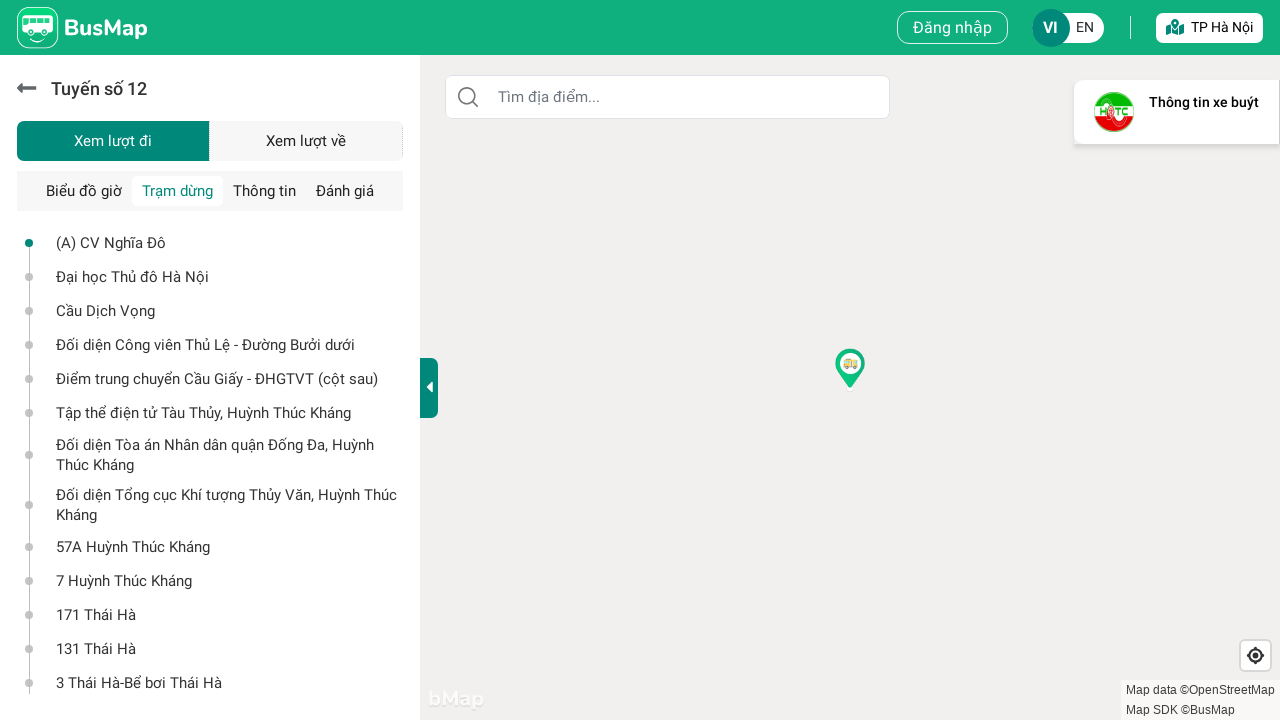

Verified that station information elements are present and displayed
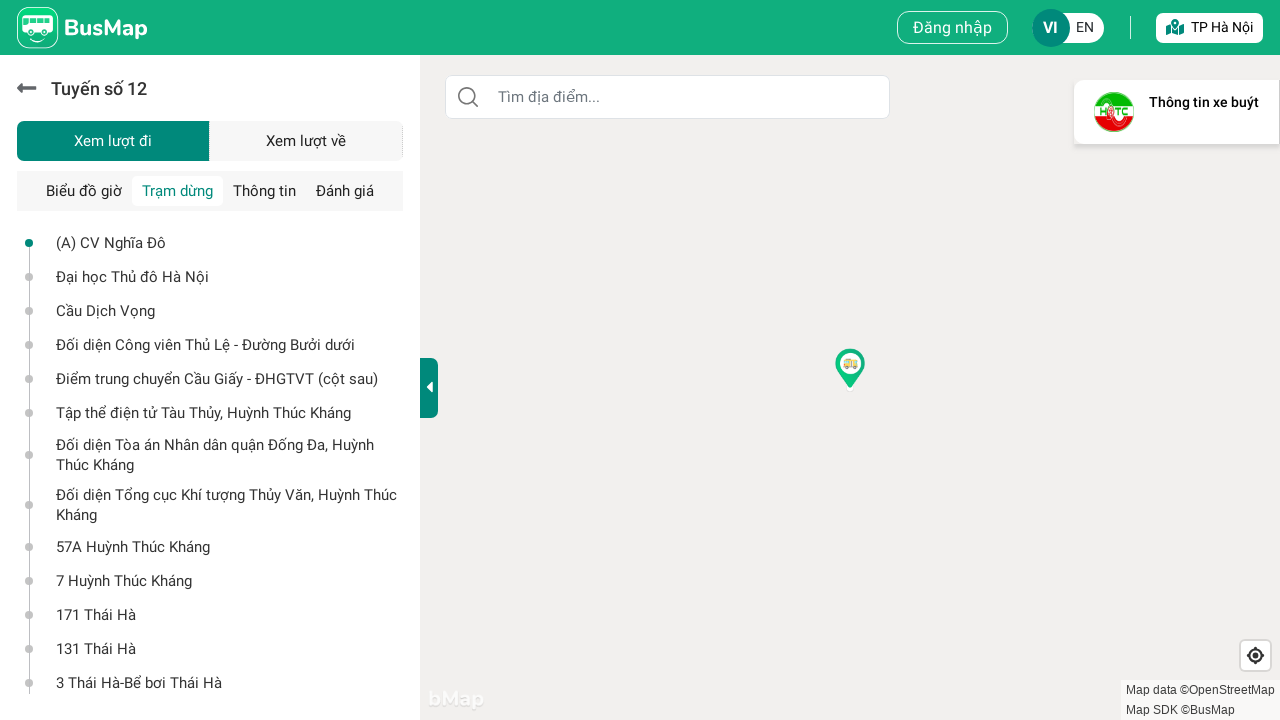

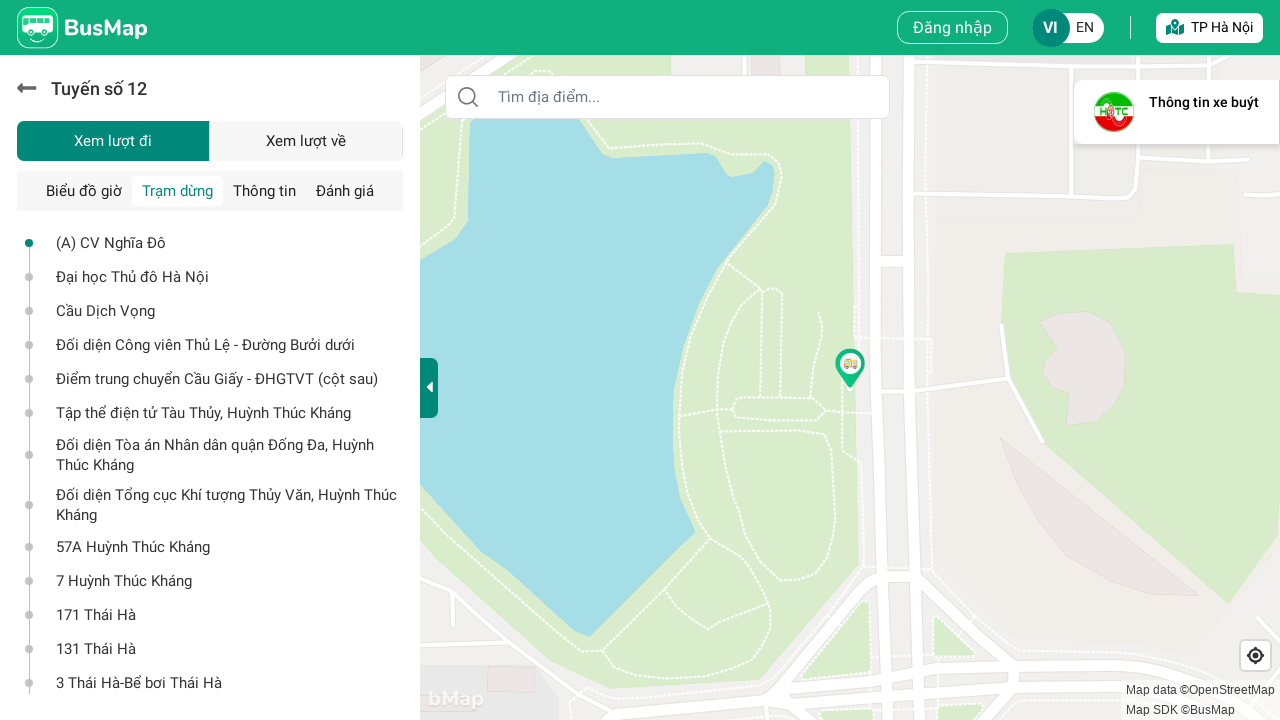